Tests checkbox selection/deselection functionality and alert handling including both accept and dismiss operations on a practice automation page

Starting URL: https://www.rahulshettyacademy.com/AutomationPractice/

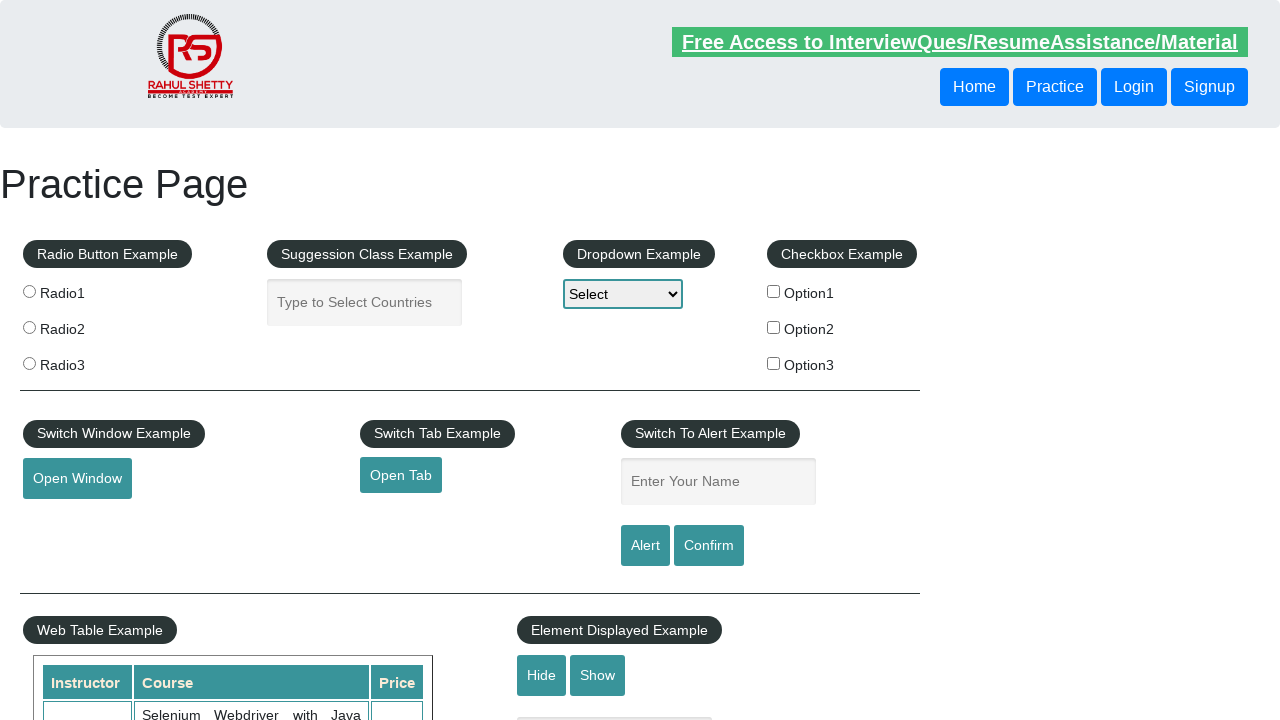

Verified checkbox #checkBoxOption3 is initially unselected
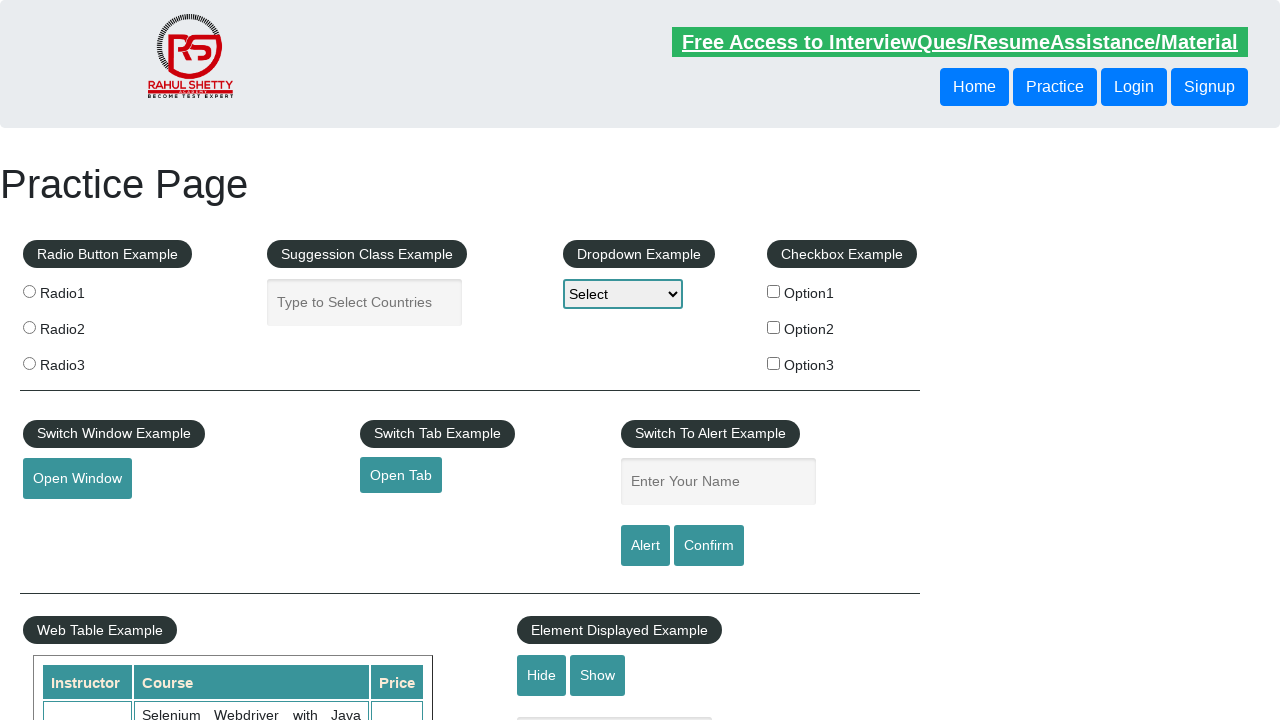

Clicked checkbox #checkBoxOption3 to select it at (774, 363) on #checkBoxOption3
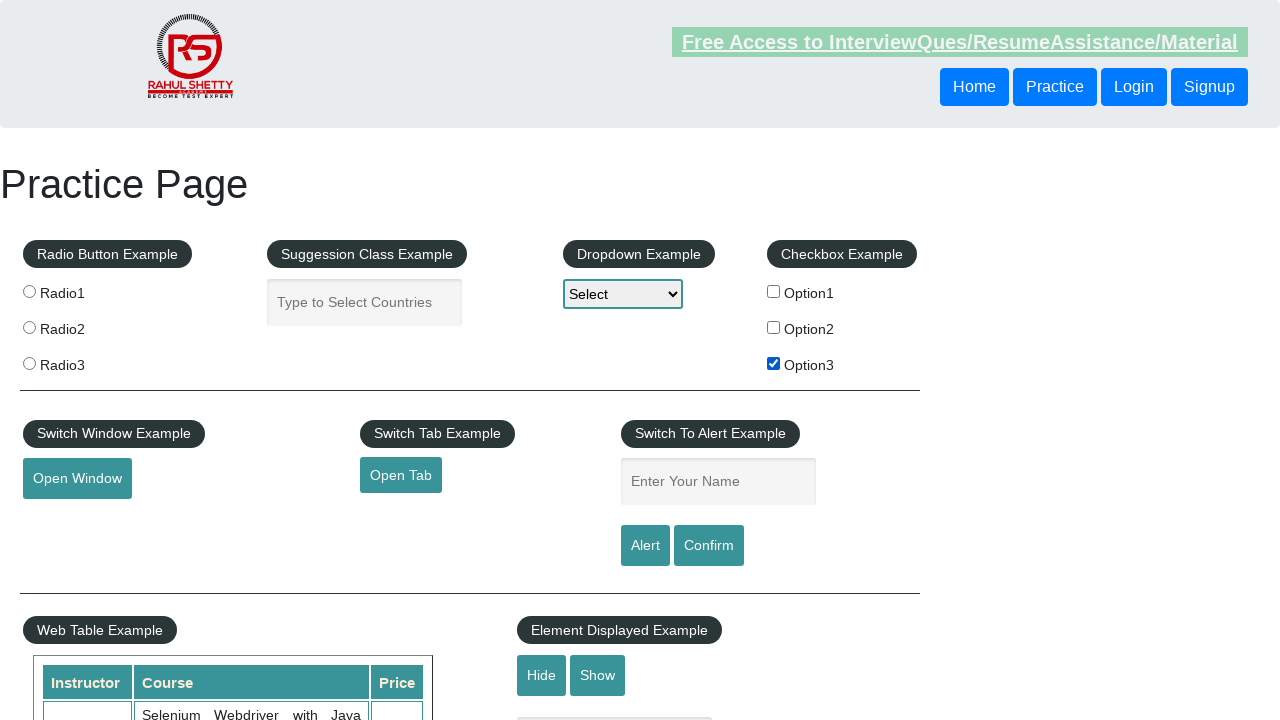

Verified checkbox #checkBoxOption3 is now selected
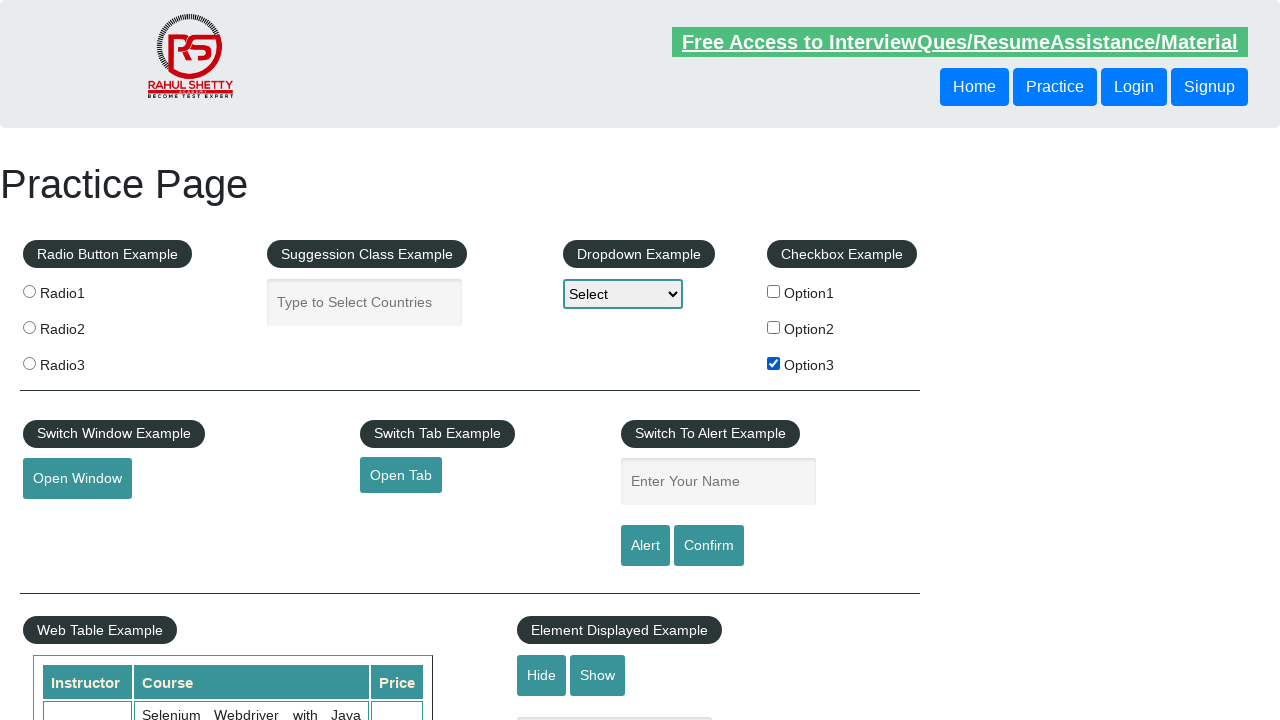

Counted total checkboxes on page: 3
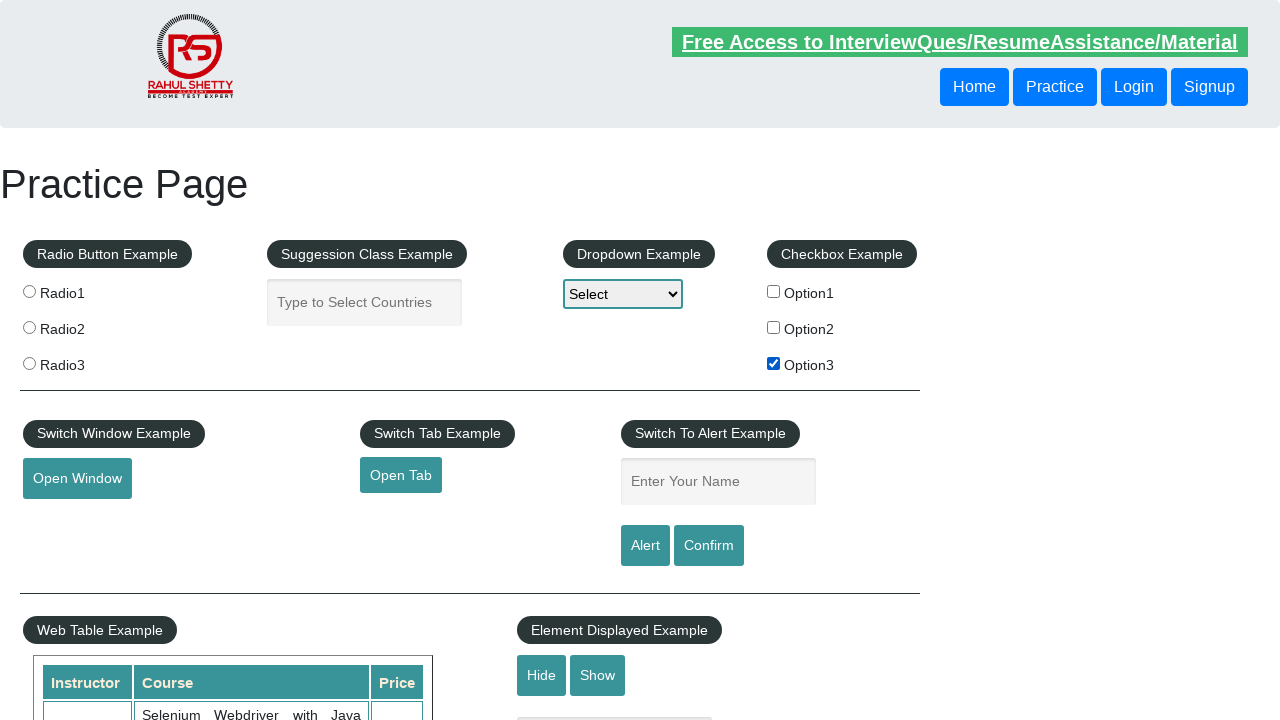

Filled name field with 'Rahul' on #name
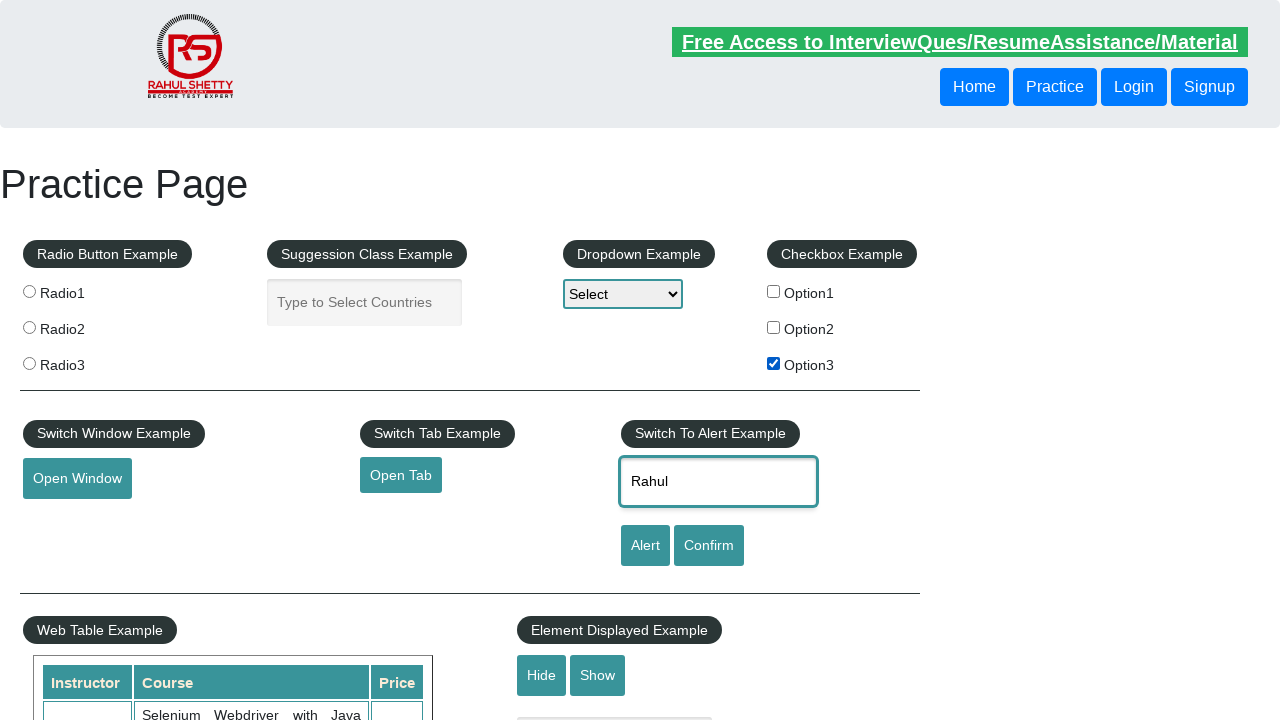

Clicked alert button and accepted the alert dialog at (645, 546) on [id='alertbtn']
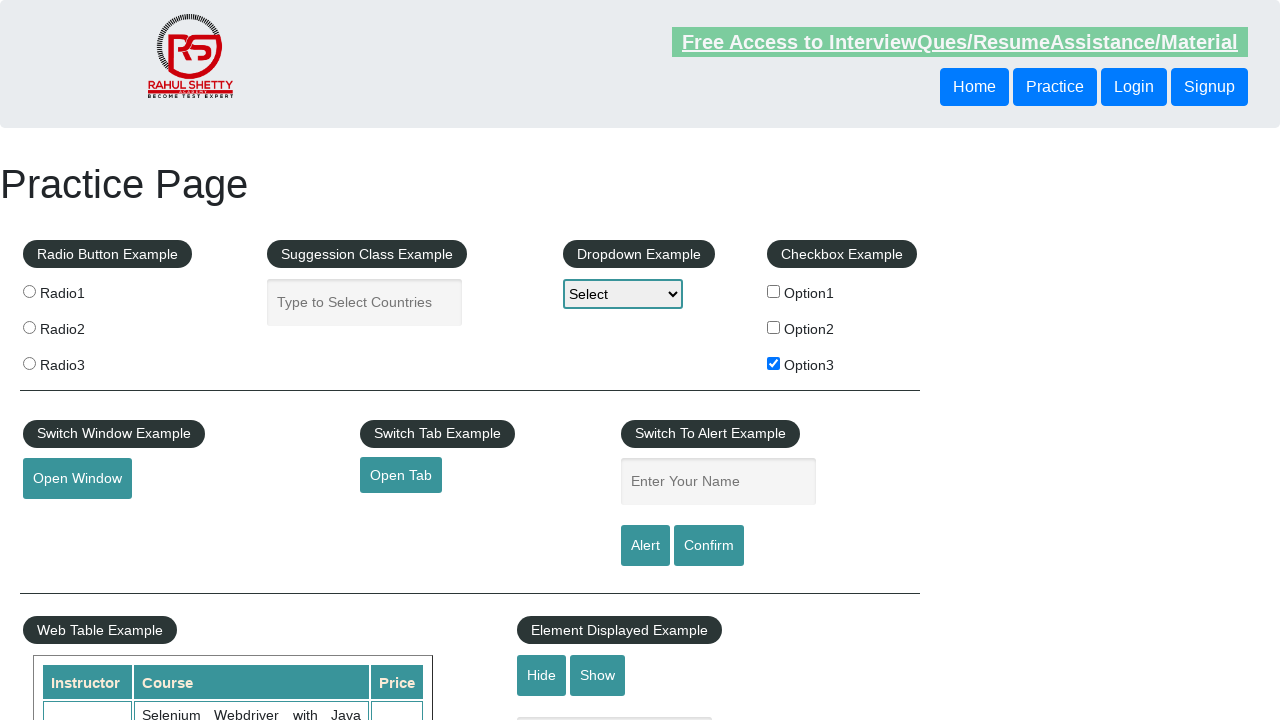

Clicked confirm button and dismissed the confirmation dialog at (709, 546) on #confirmbtn
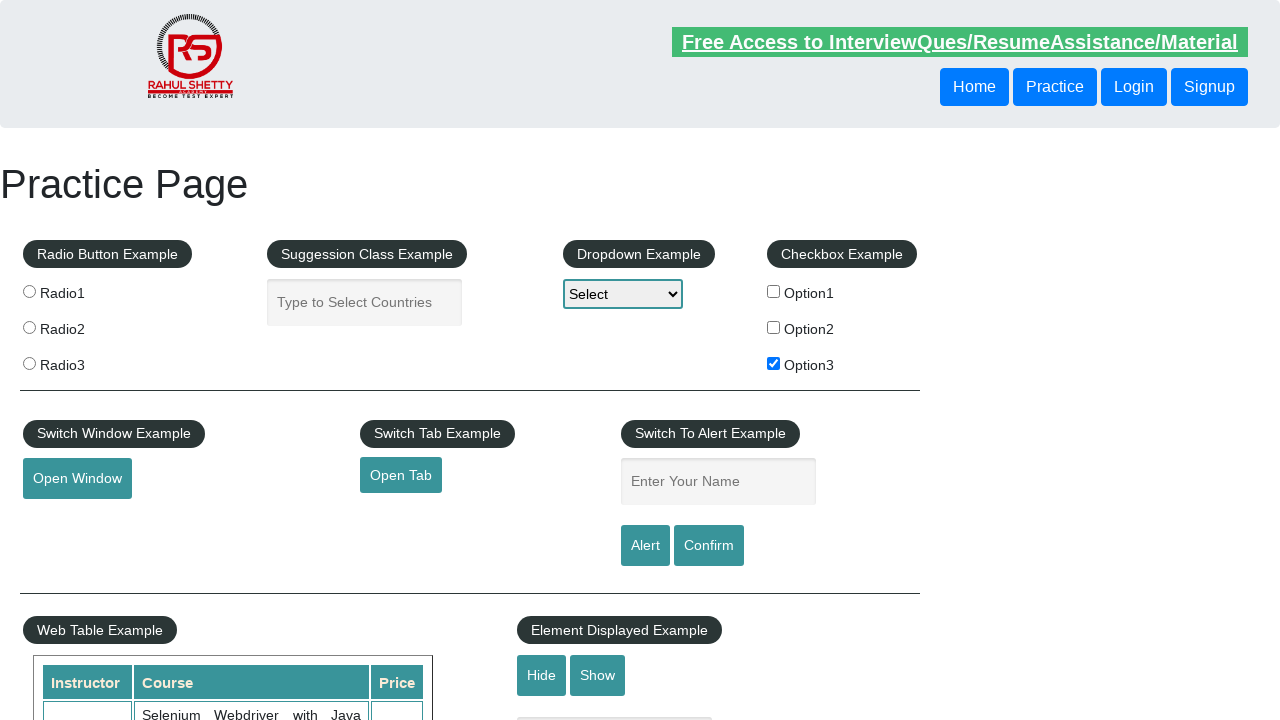

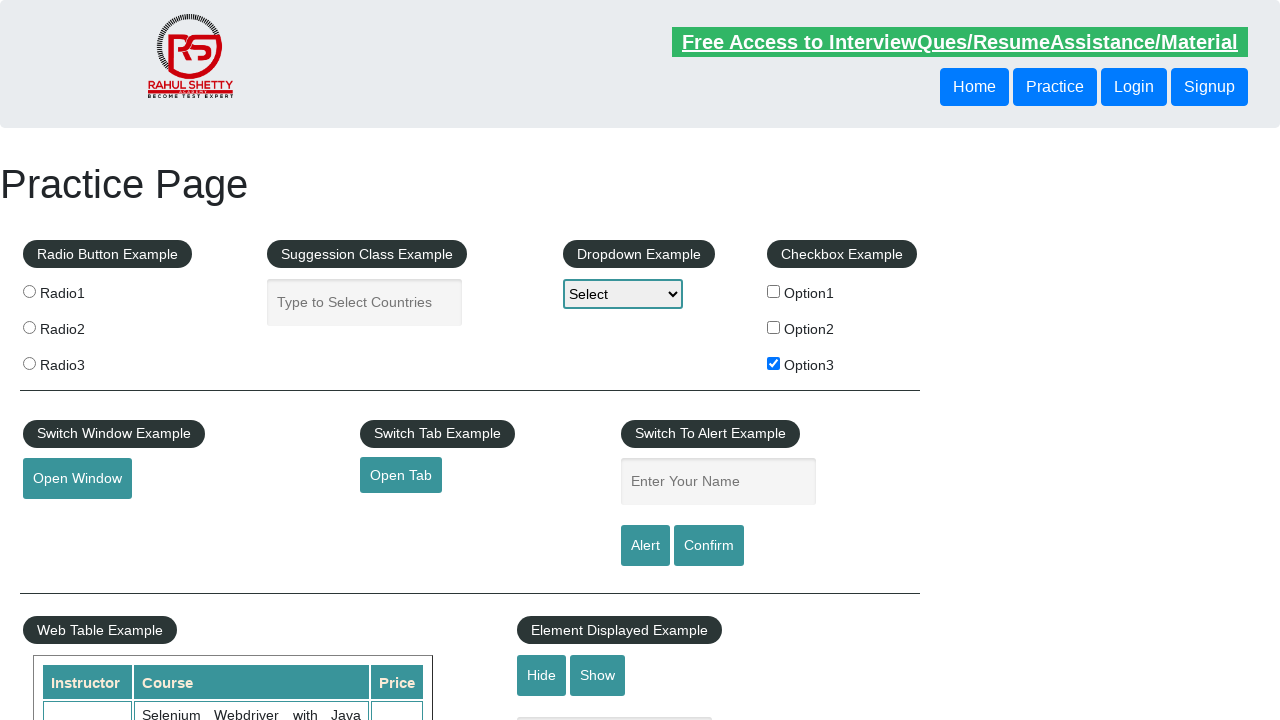